Tests dynamic loading by clicking start button and waiting for text to become visible

Starting URL: https://automationfc.github.io/dynamic-loading/

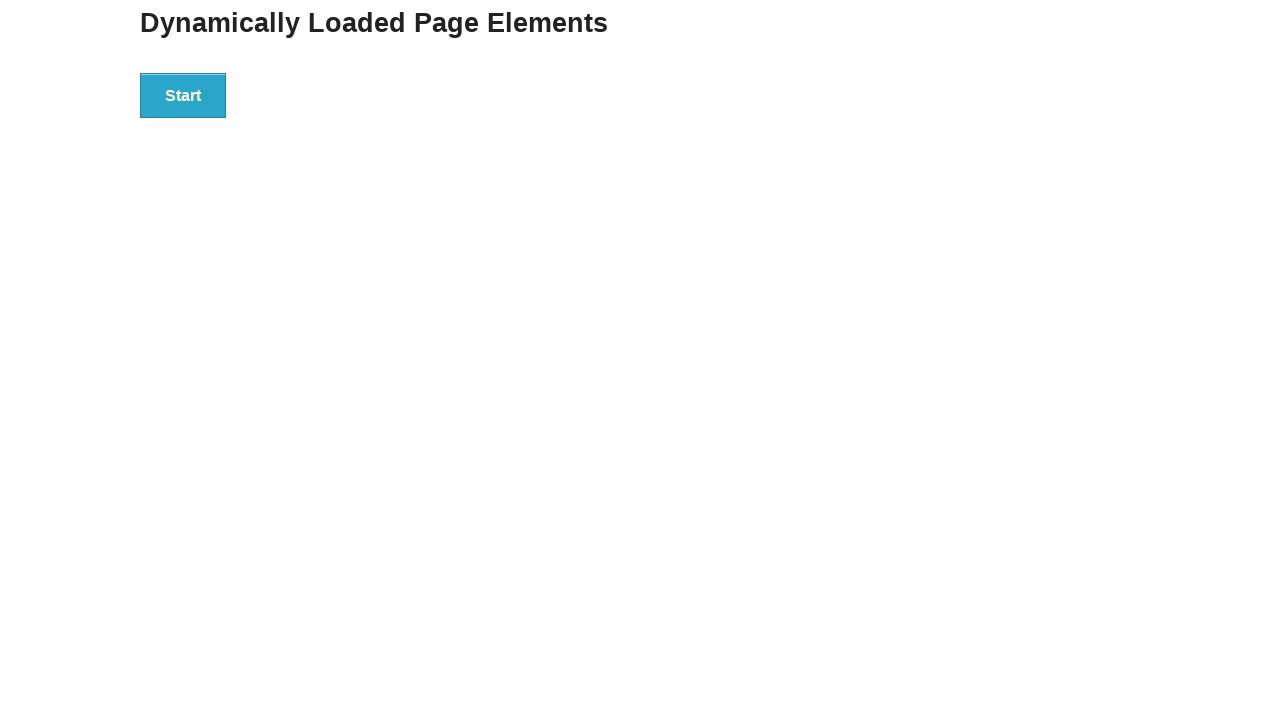

Clicked Start button to initiate dynamic loading at (183, 95) on xpath=//button[text()='Start']
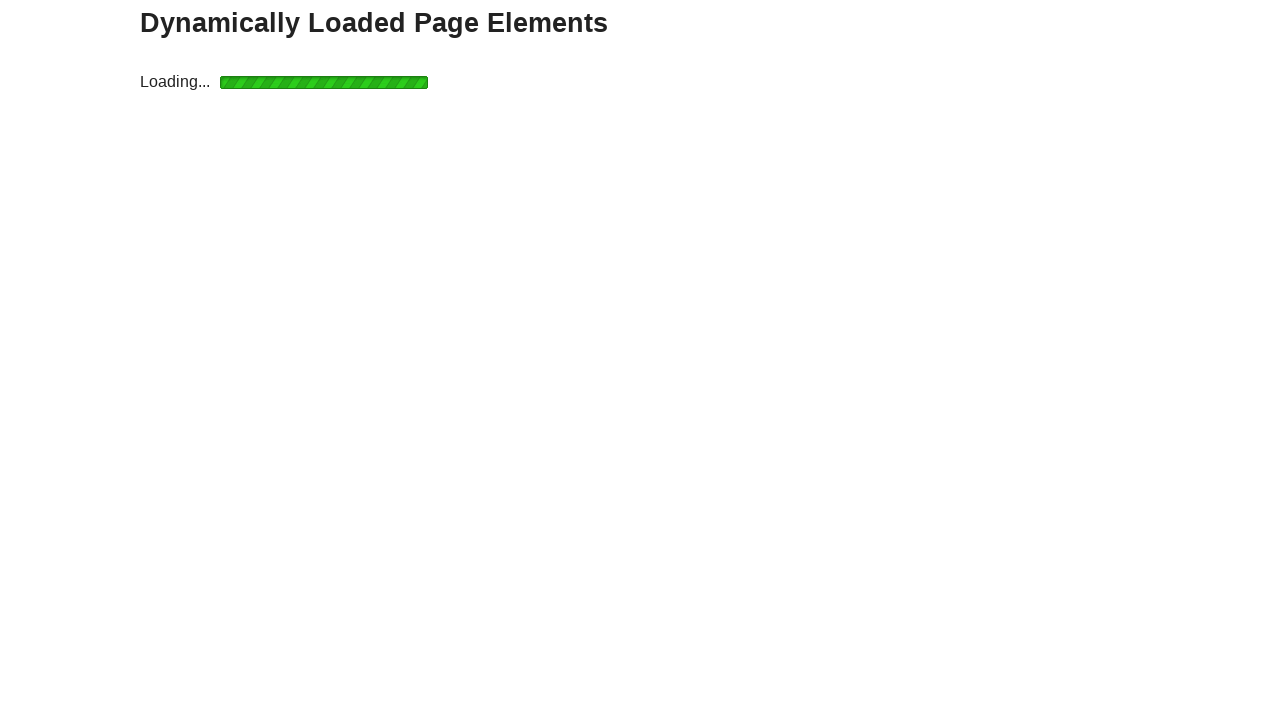

Waited for finish text to become visible
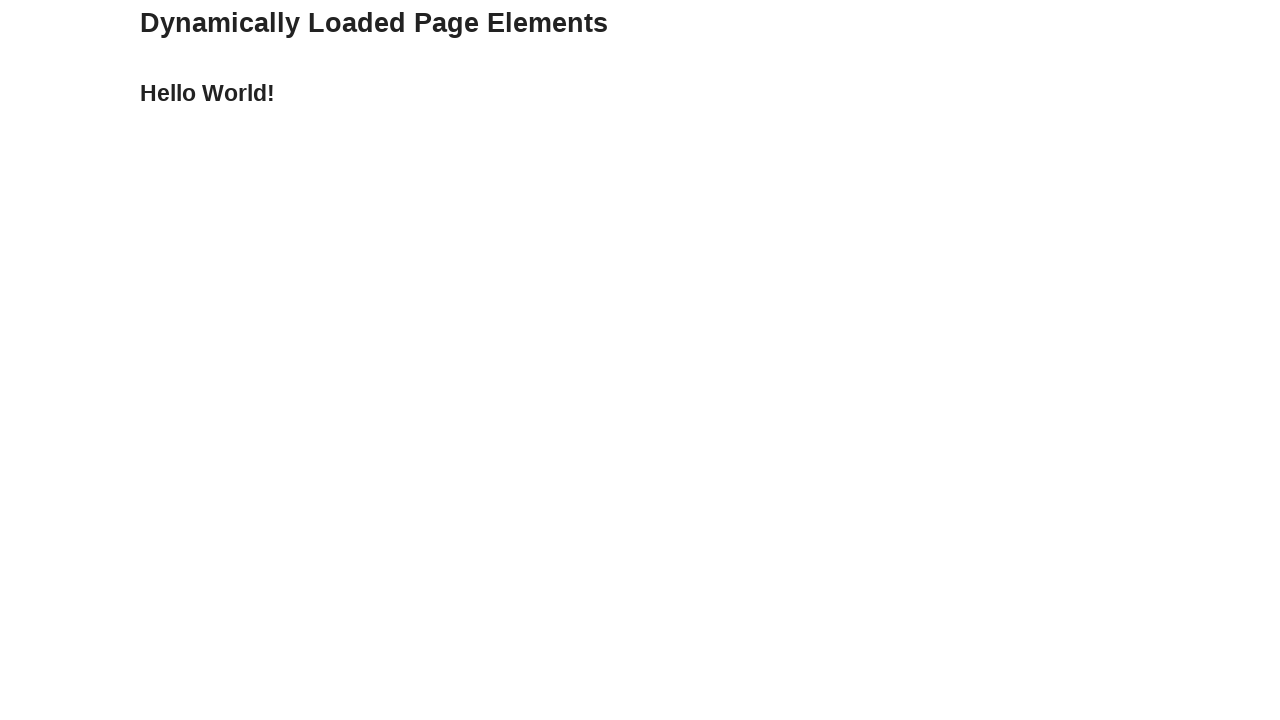

Verified that finish text displays 'Hello World!'
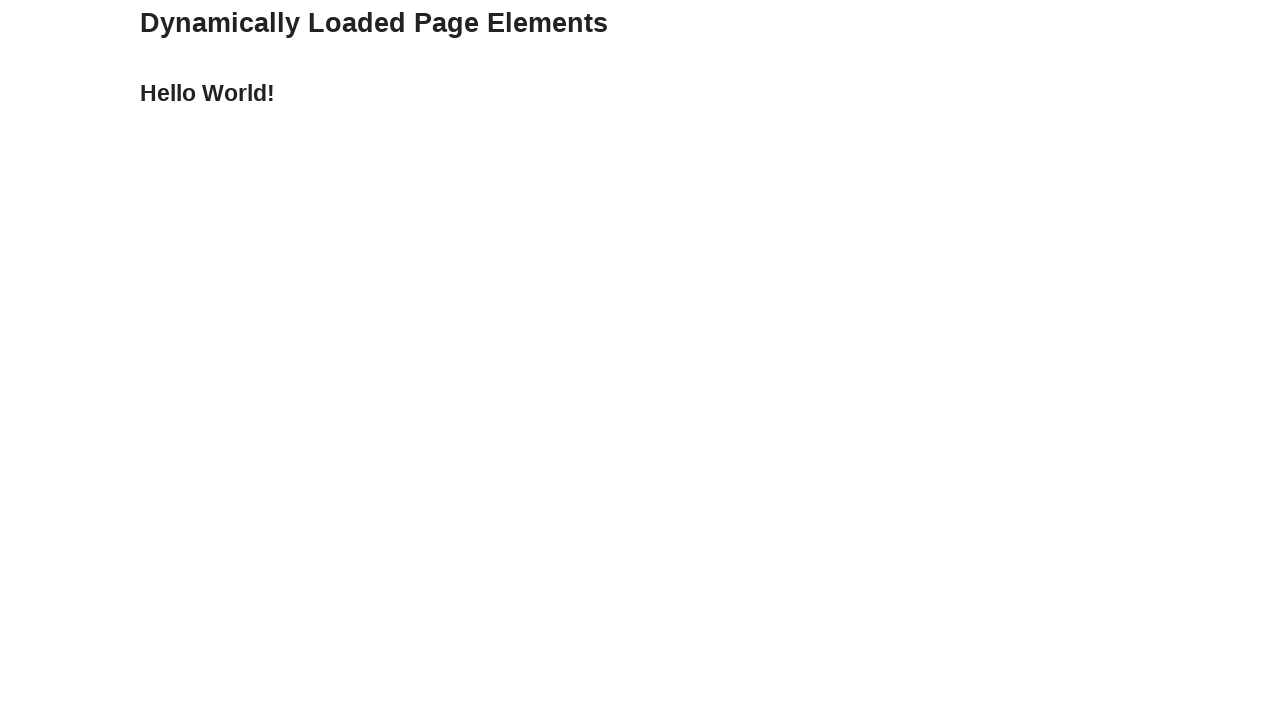

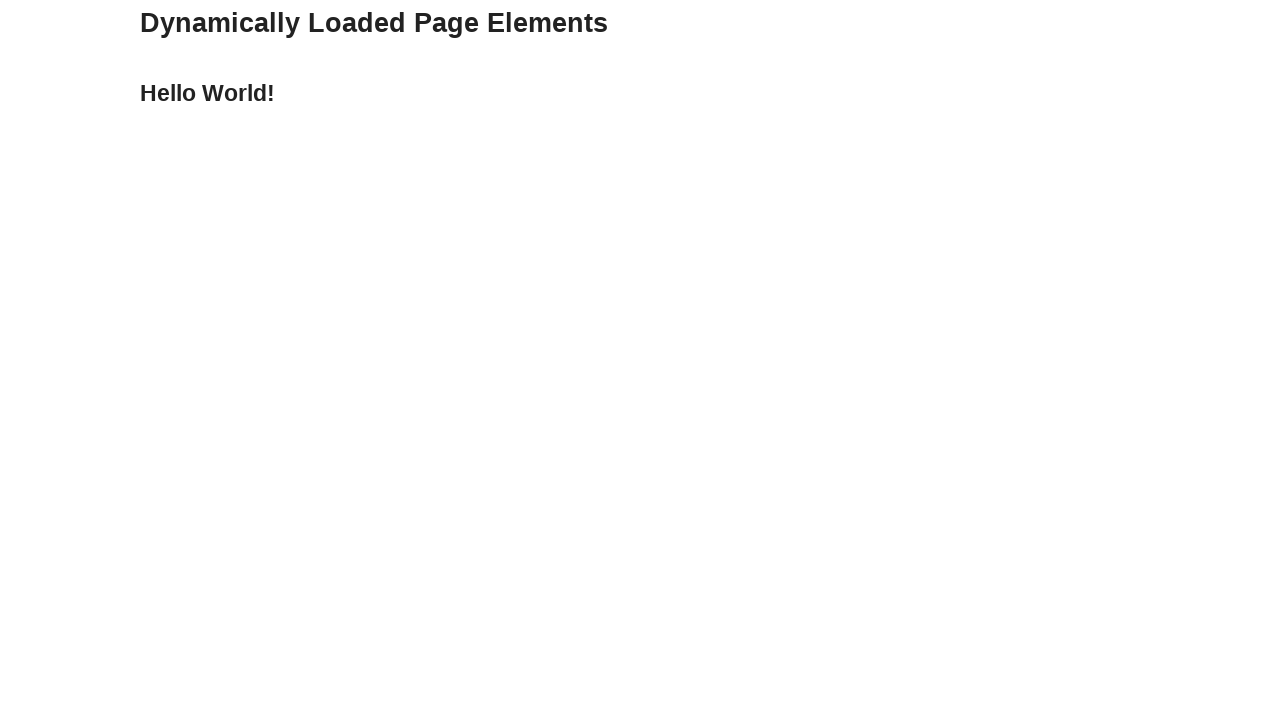